Tests dynamic loading functionality by clicking a start button and verifying the finish element text appears after loading

Starting URL: http://the-internet.herokuapp.com/dynamic_loading/2

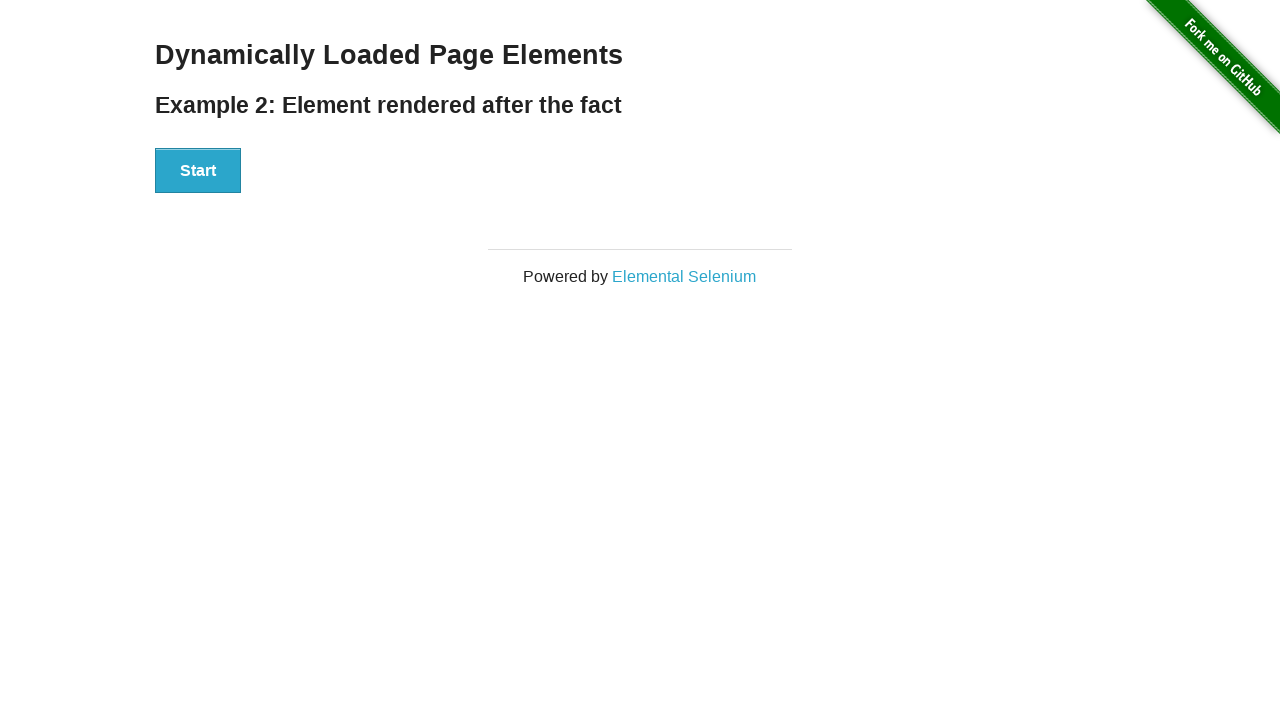

Navigated to dynamic loading test page
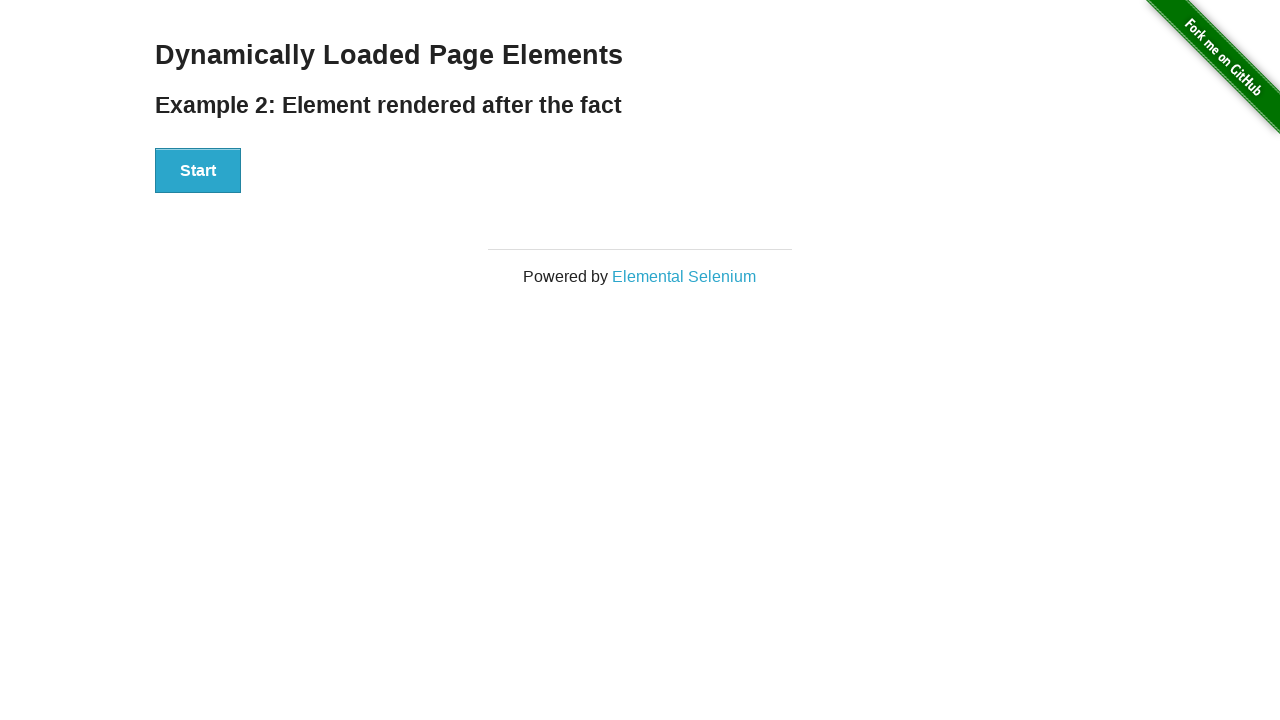

Clicked start button to trigger dynamic loading at (198, 171) on #start > button
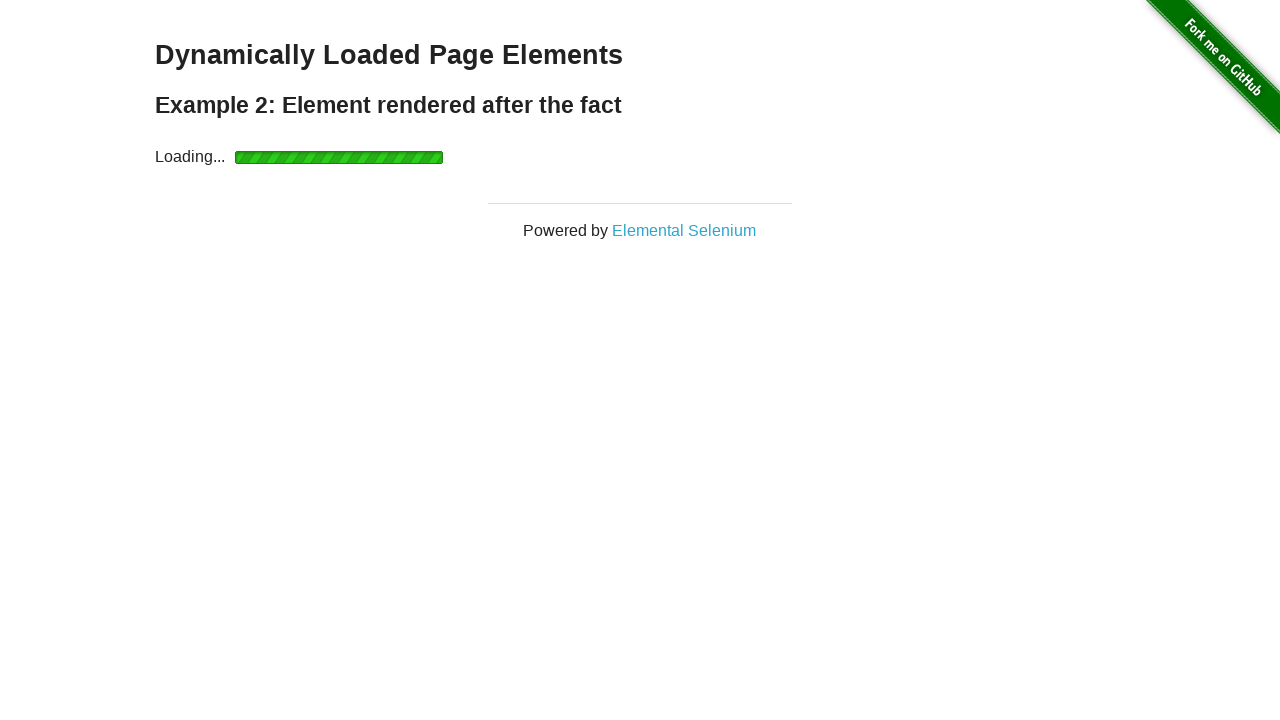

Finish element appeared after loading completed
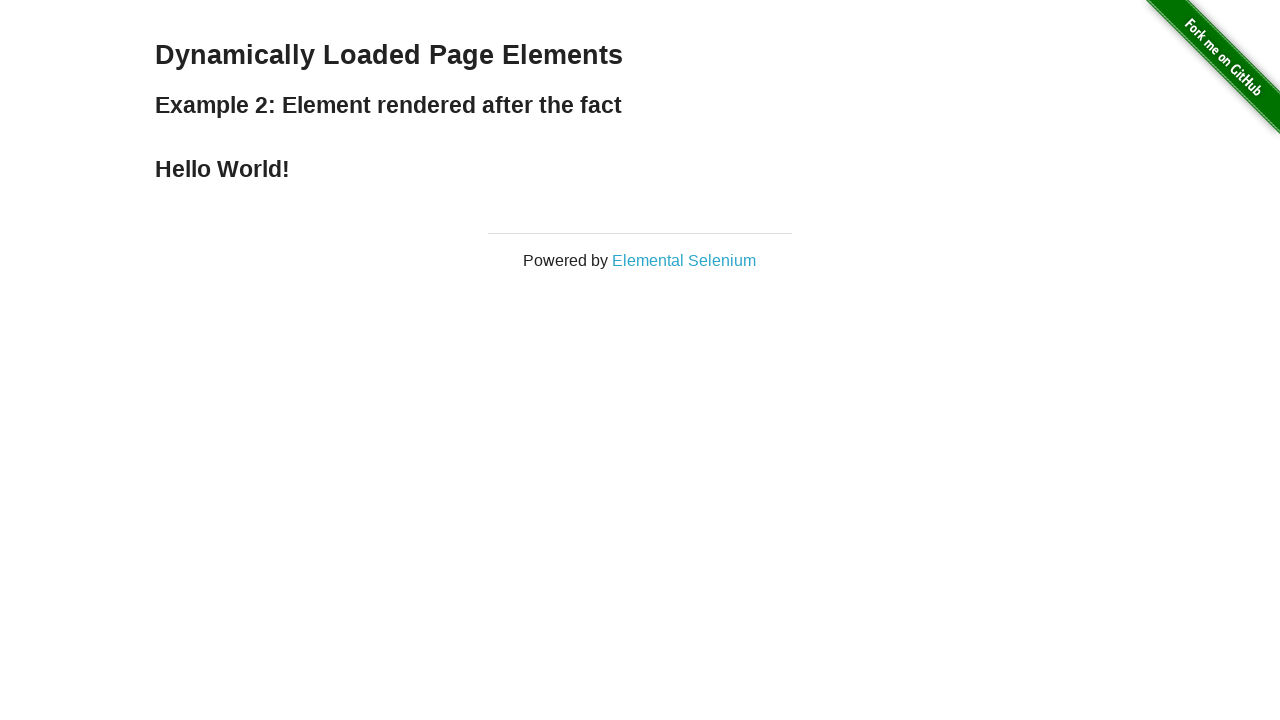

Retrieved finish element text: 'Hello World!'
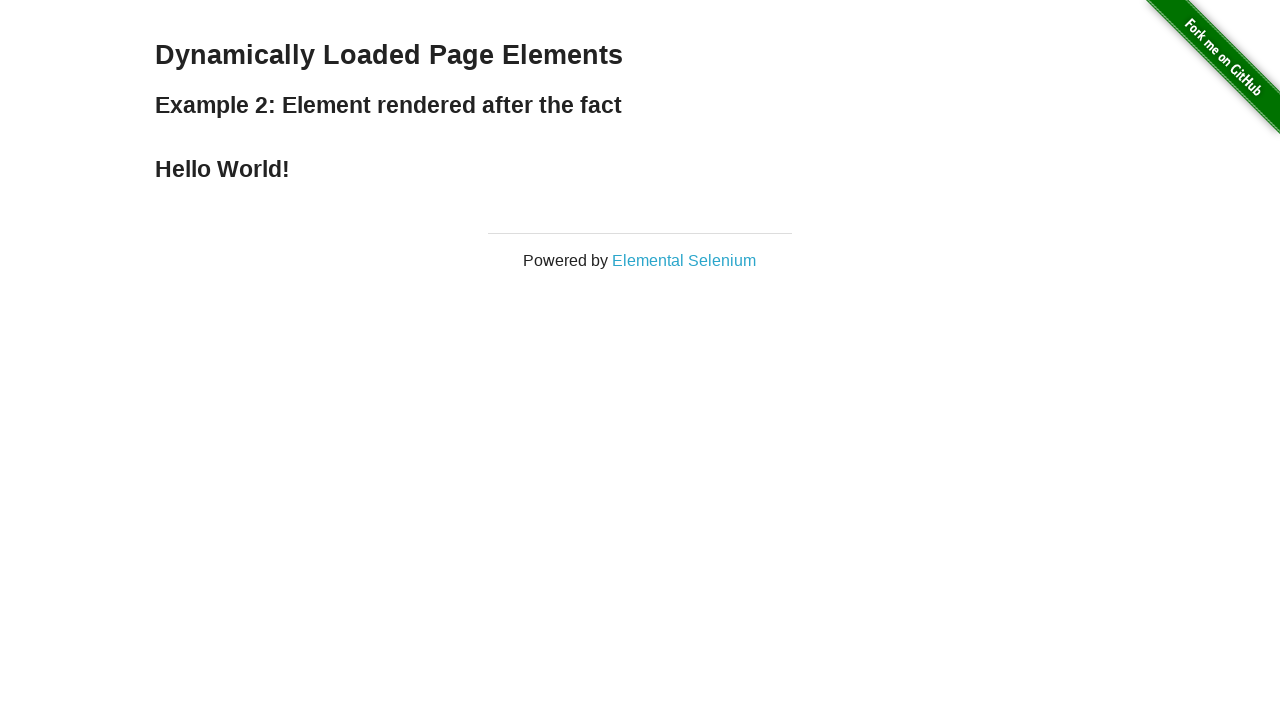

Printed finish text to console
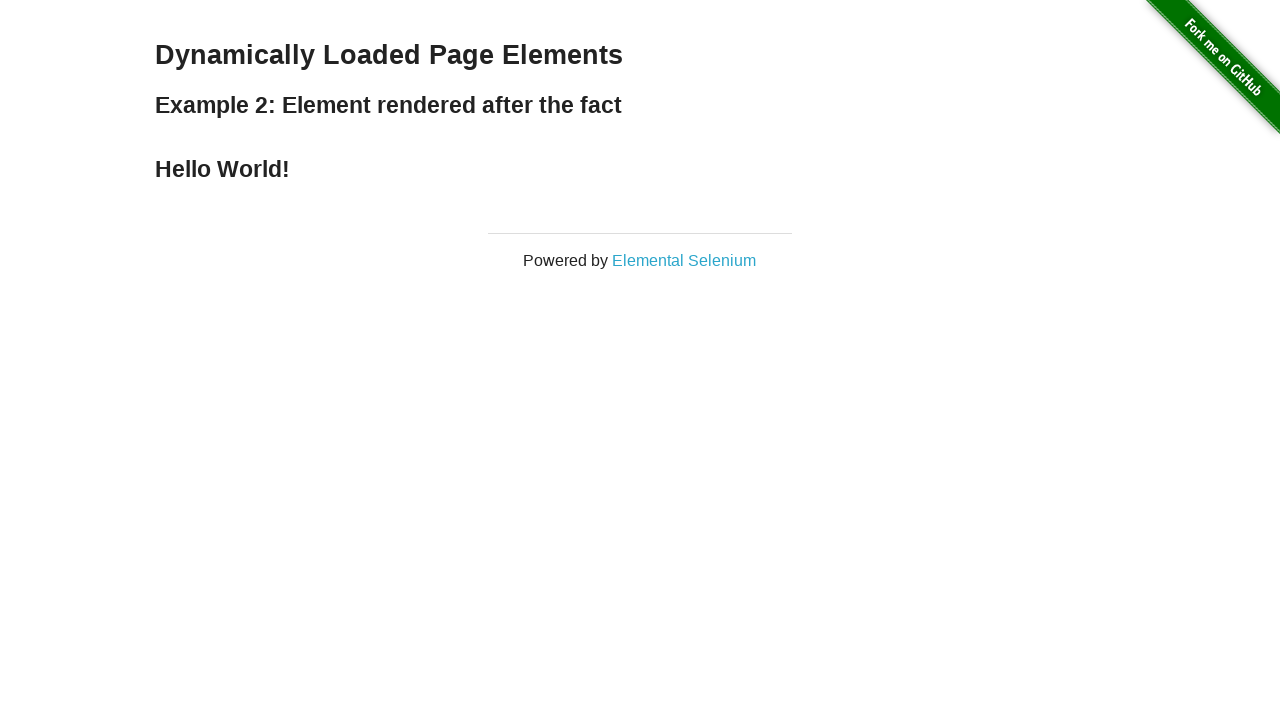

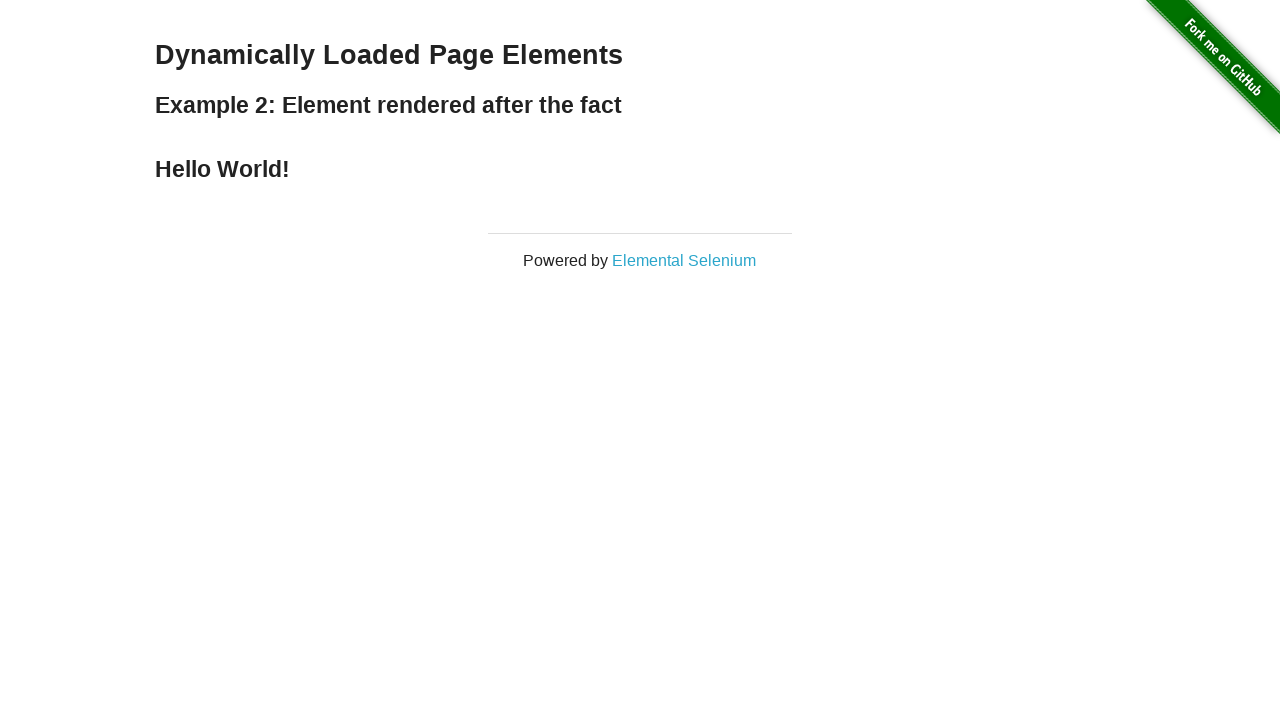